Tests slider widget functionality by locating the slider element, calculating pixel offsets for percentage movements, and dragging the slider to different positions using click and hold actions.

Starting URL: https://demoqa.com/slider

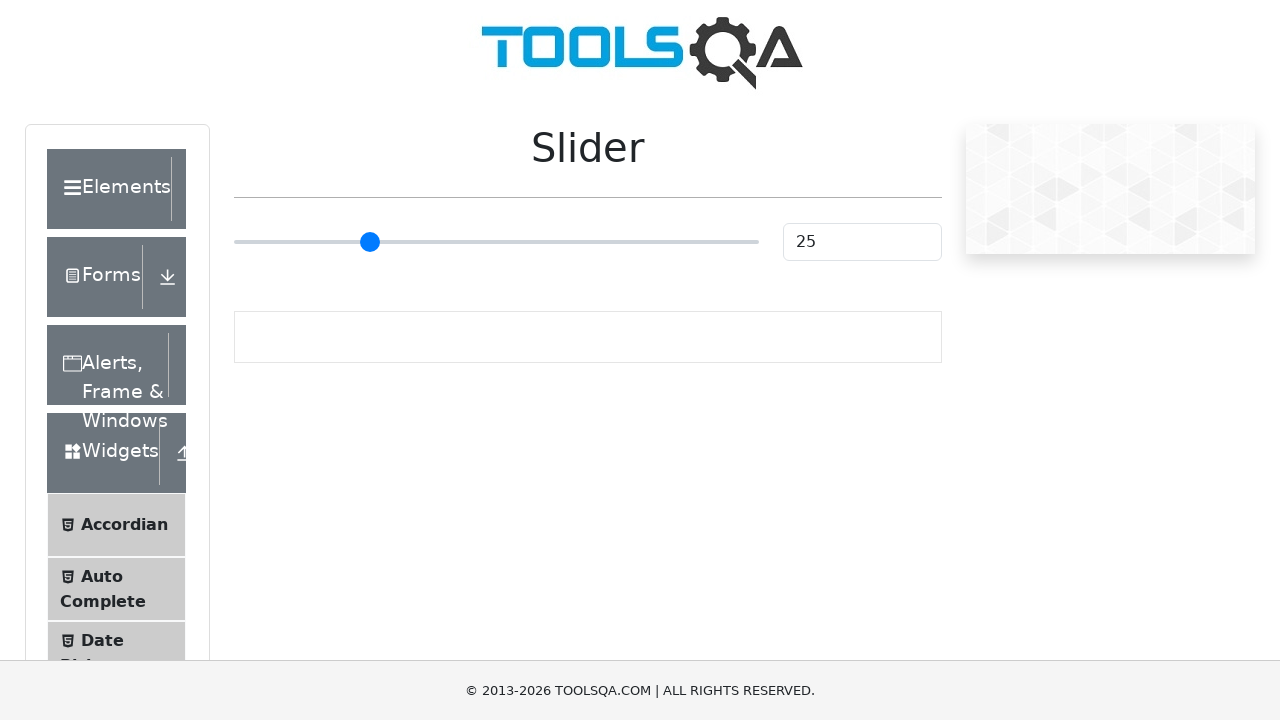

Waited for slider widget to be visible
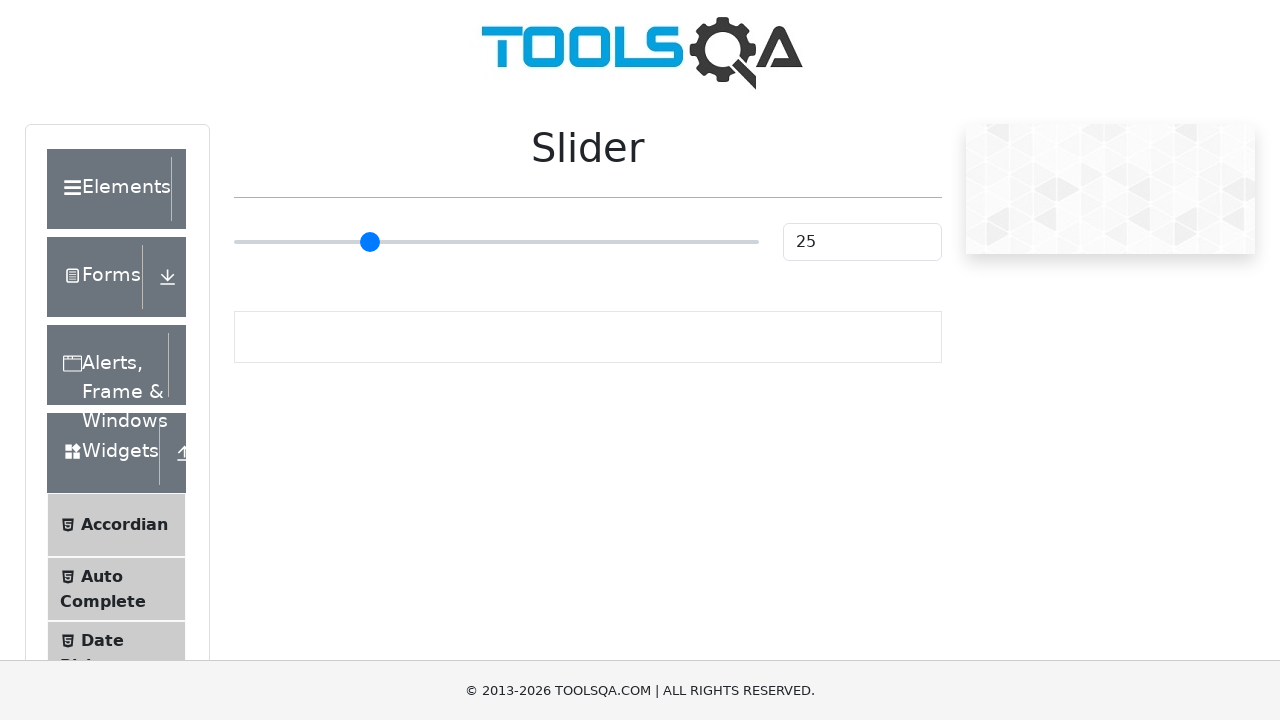

Located the slider handle element
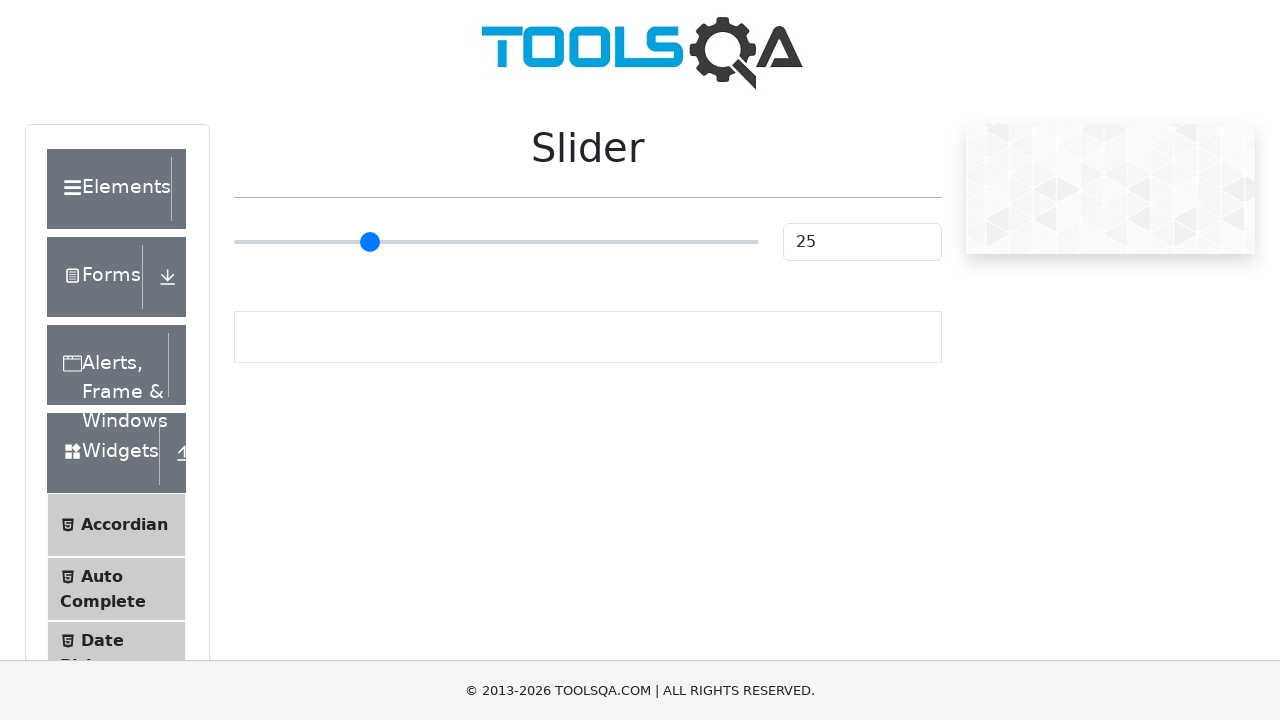

Retrieved slider bounding box for position calculations
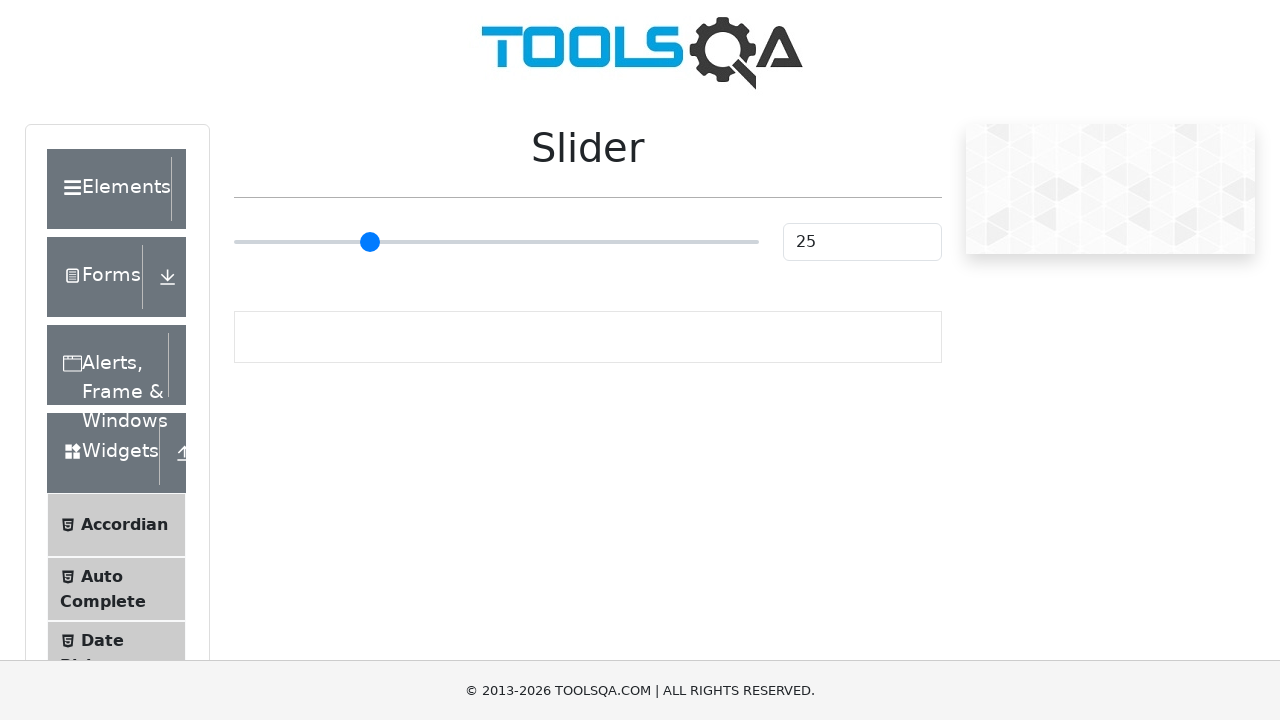

Extracted slider width from bounding box
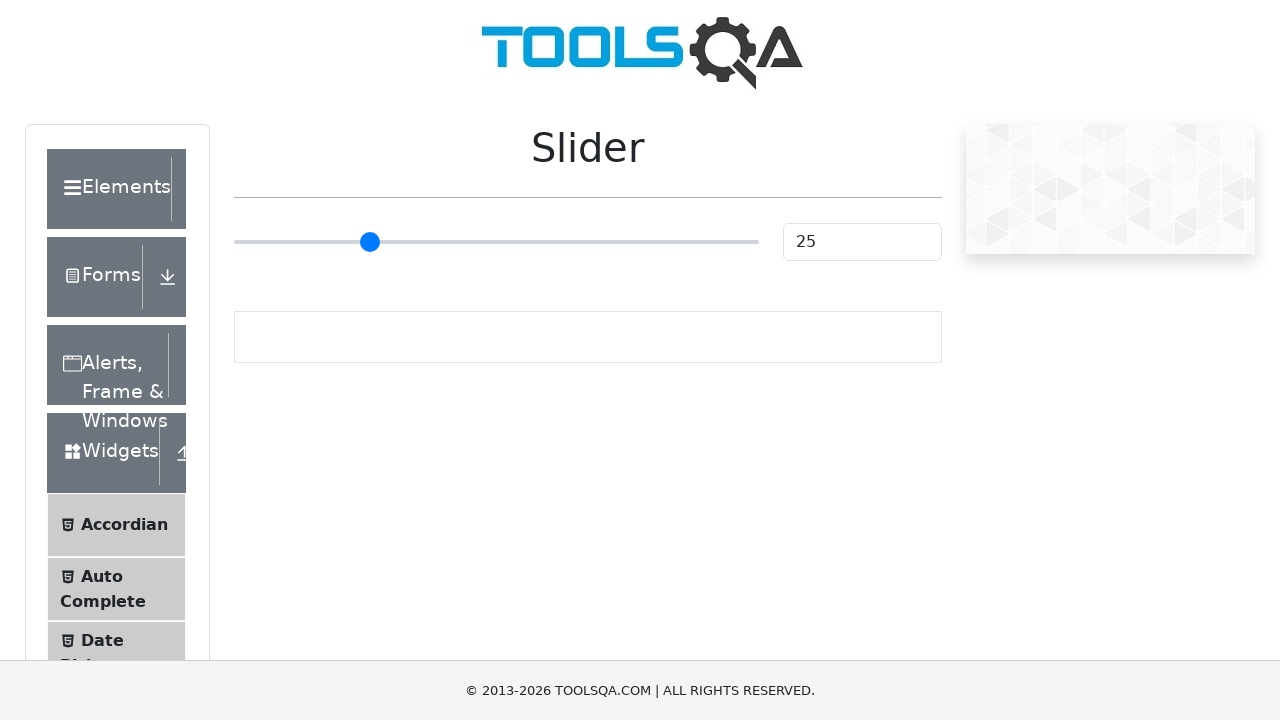

Calculated pixel offset for 1% slider movement
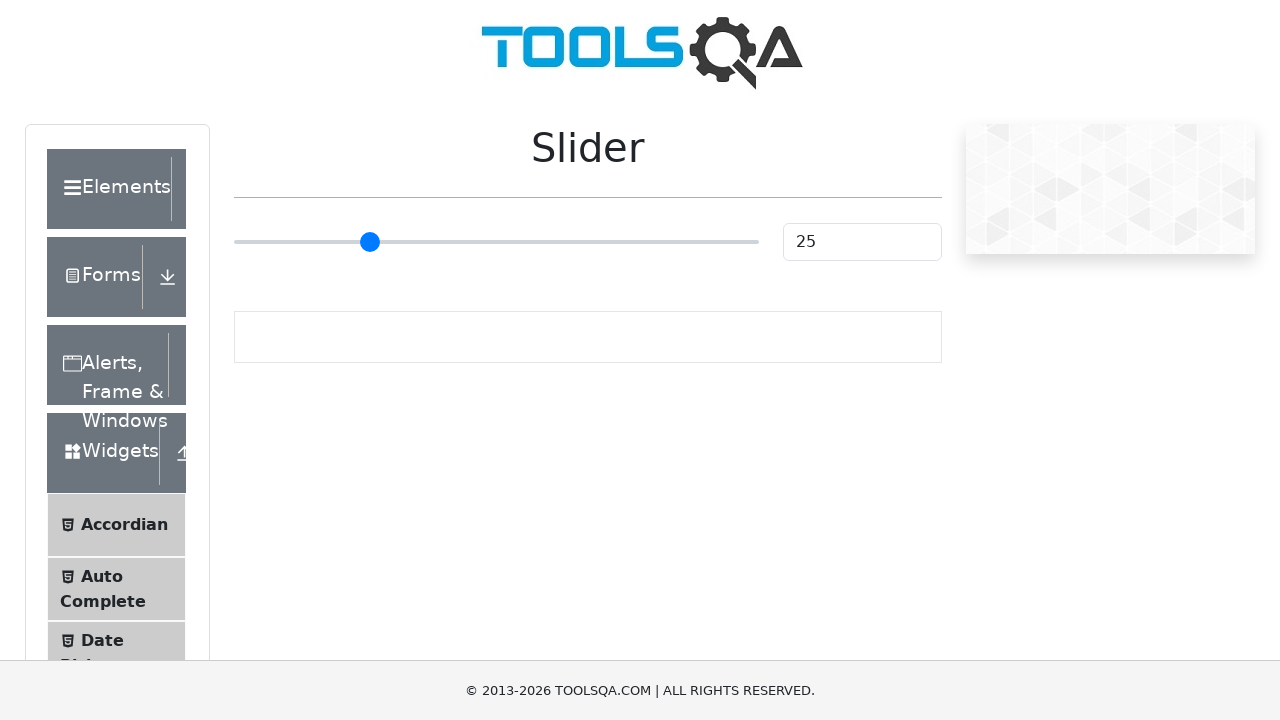

Calculated pixel offset for 25% slider movement
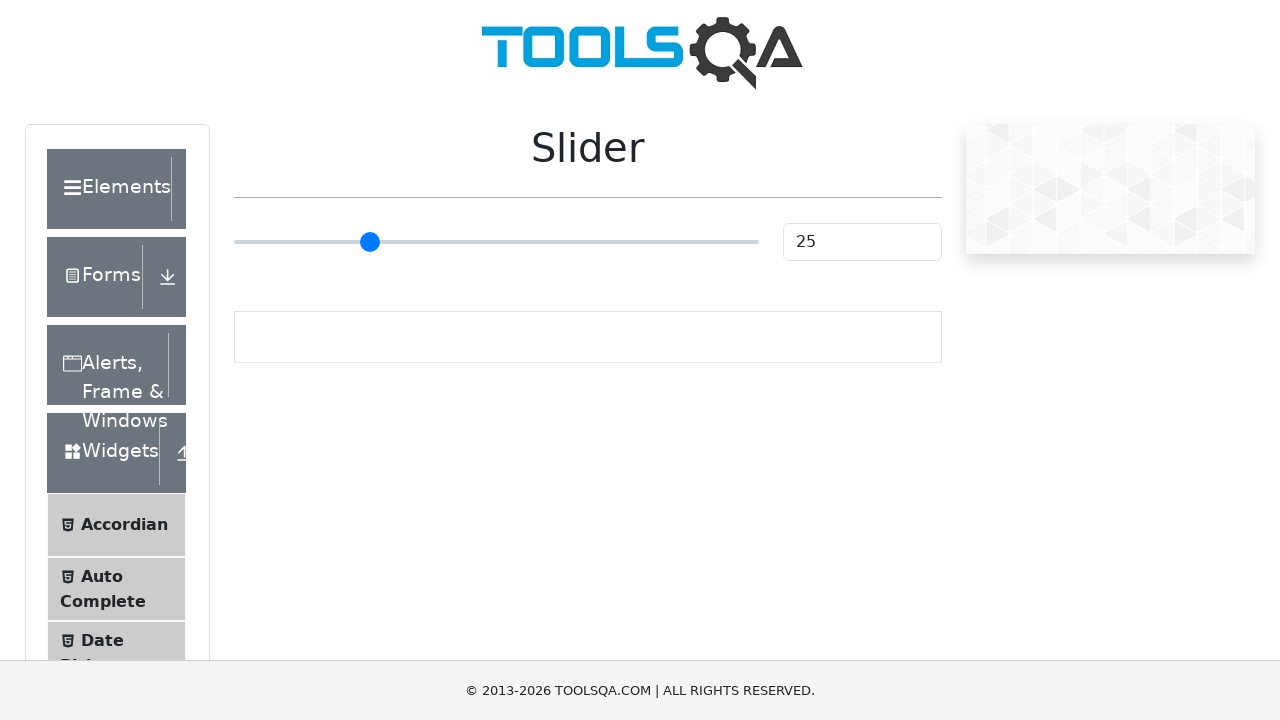

Clicked on slider handle to focus it at (496, 242) on input.range-slider
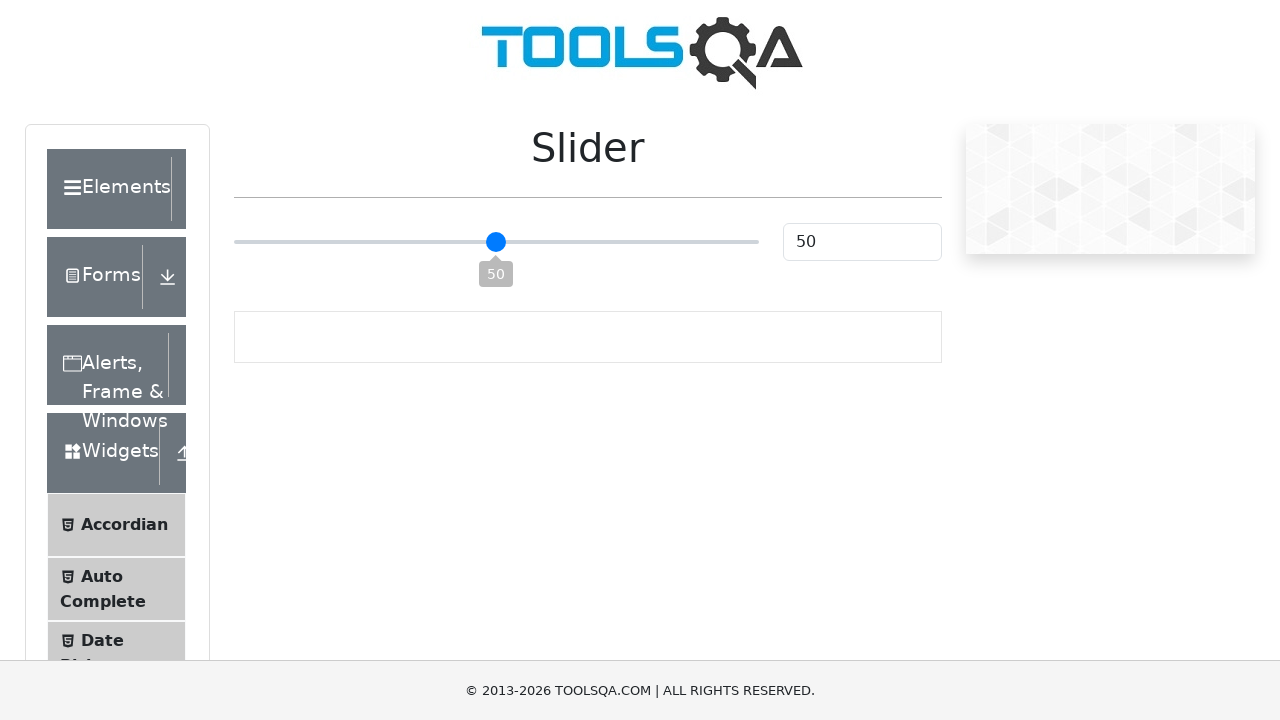

Pressed down mouse button on slider handle at (496, 242)
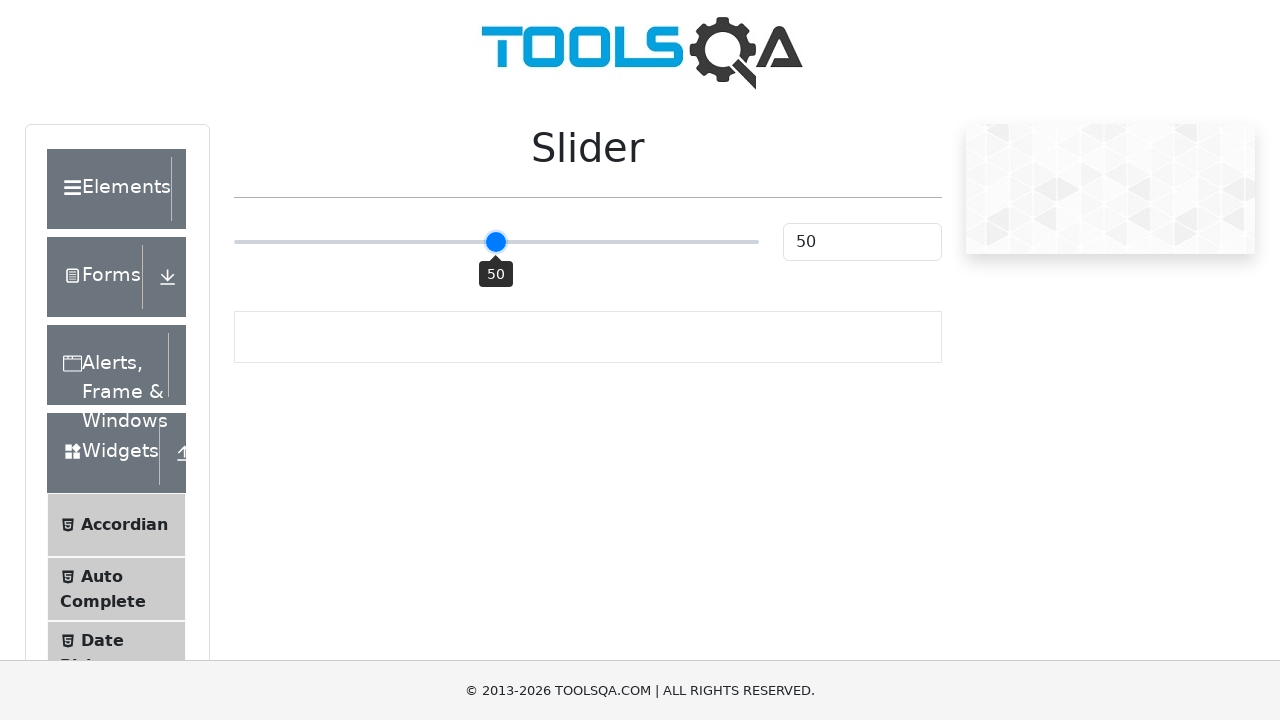

Moved slider handle 1% to the left by dragging at (491, 242)
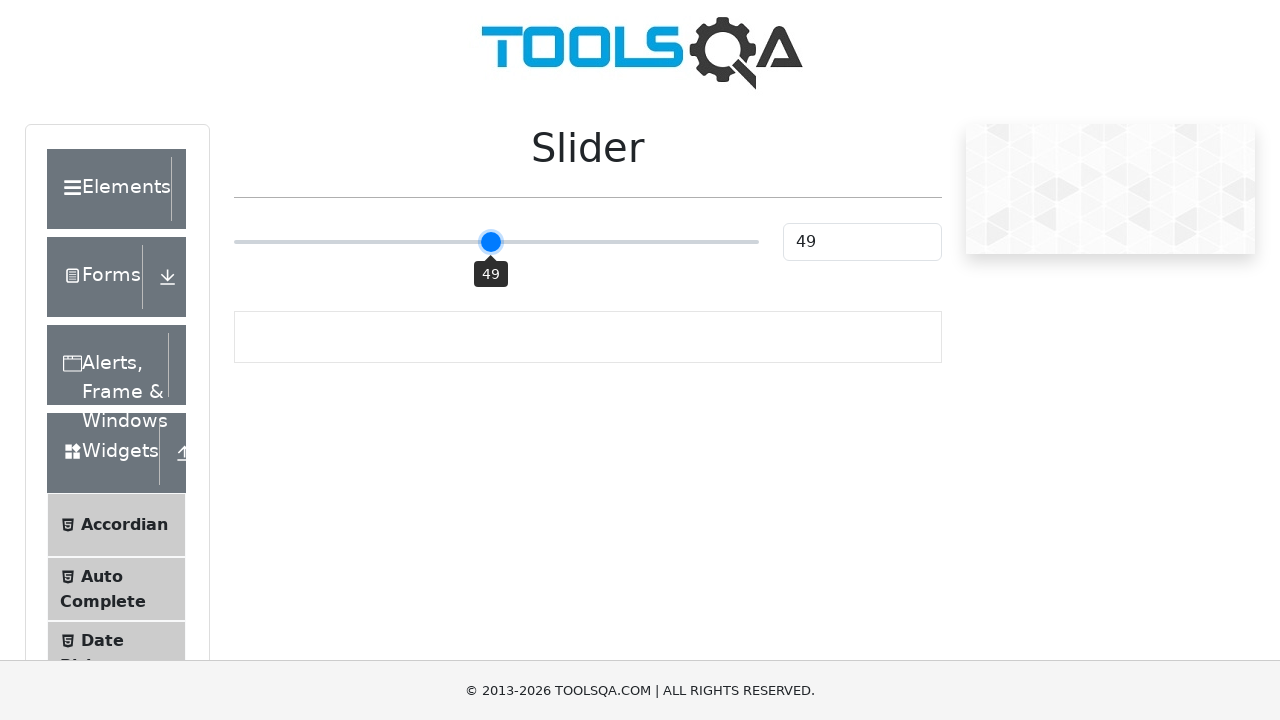

Released mouse button to complete first slider movement at (491, 242)
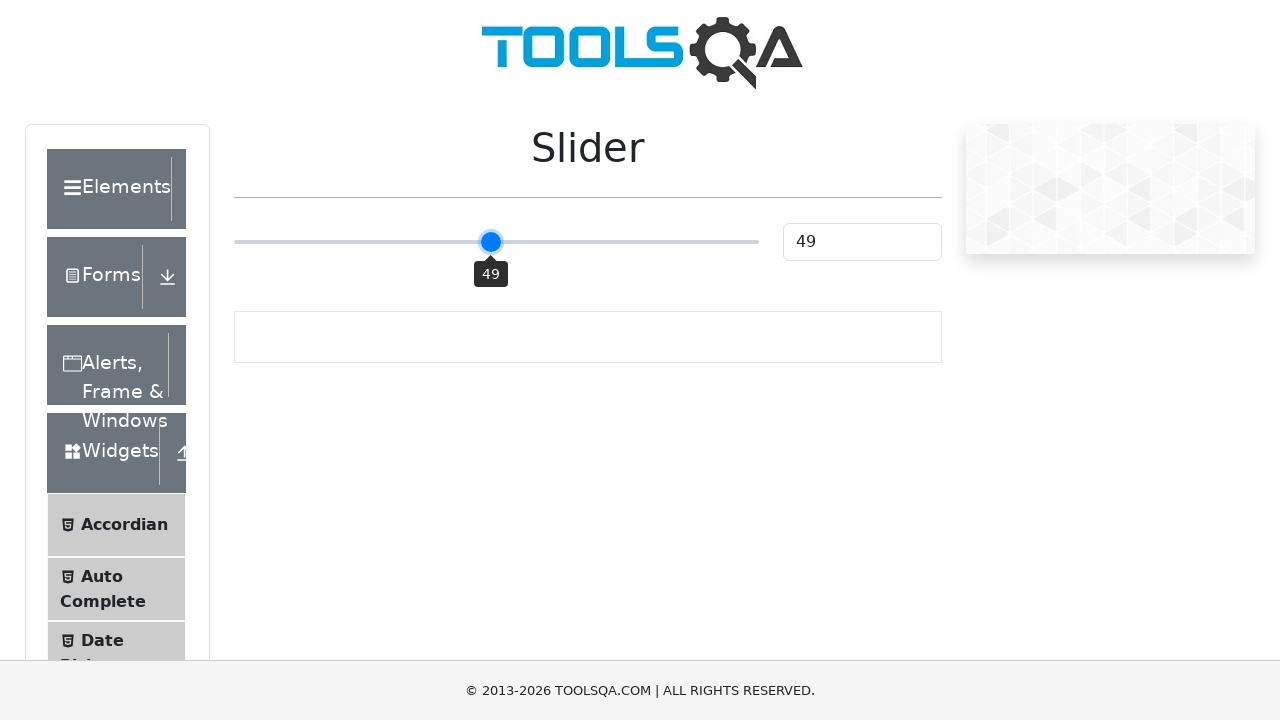

Clicked on slider handle to focus it for second movement at (496, 242) on input.range-slider
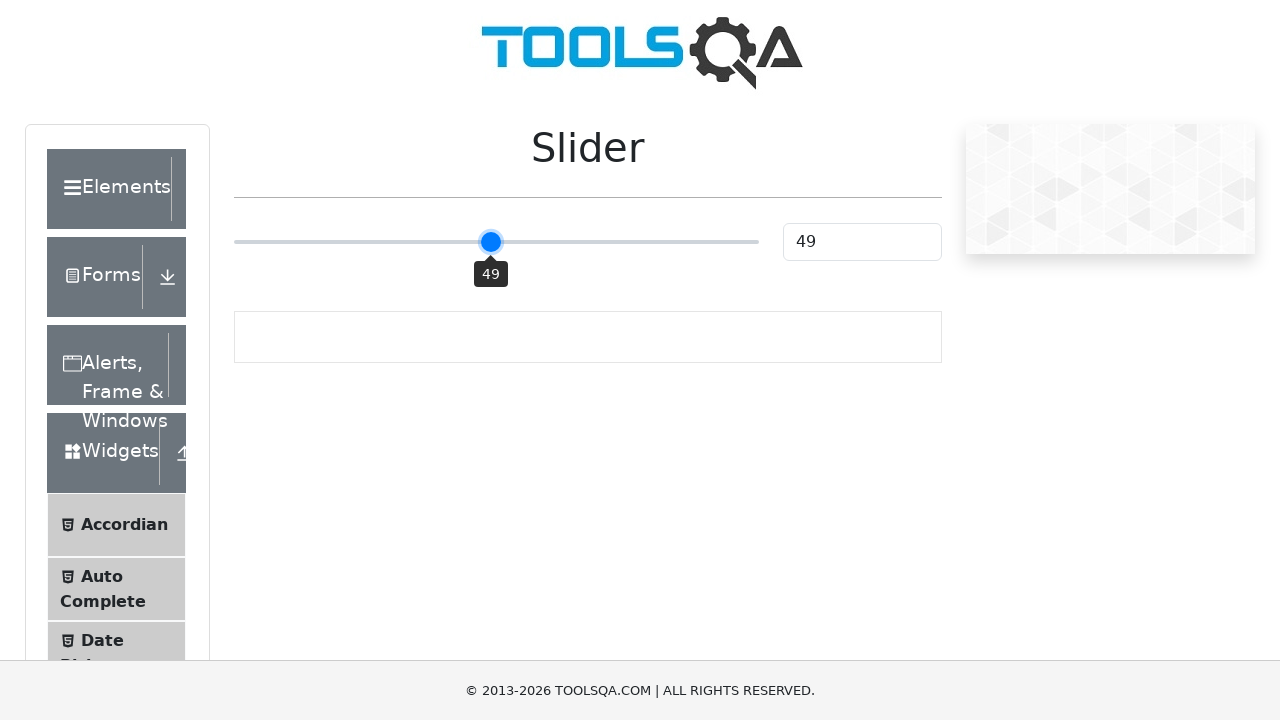

Pressed down mouse button on slider handle for second movement at (496, 242)
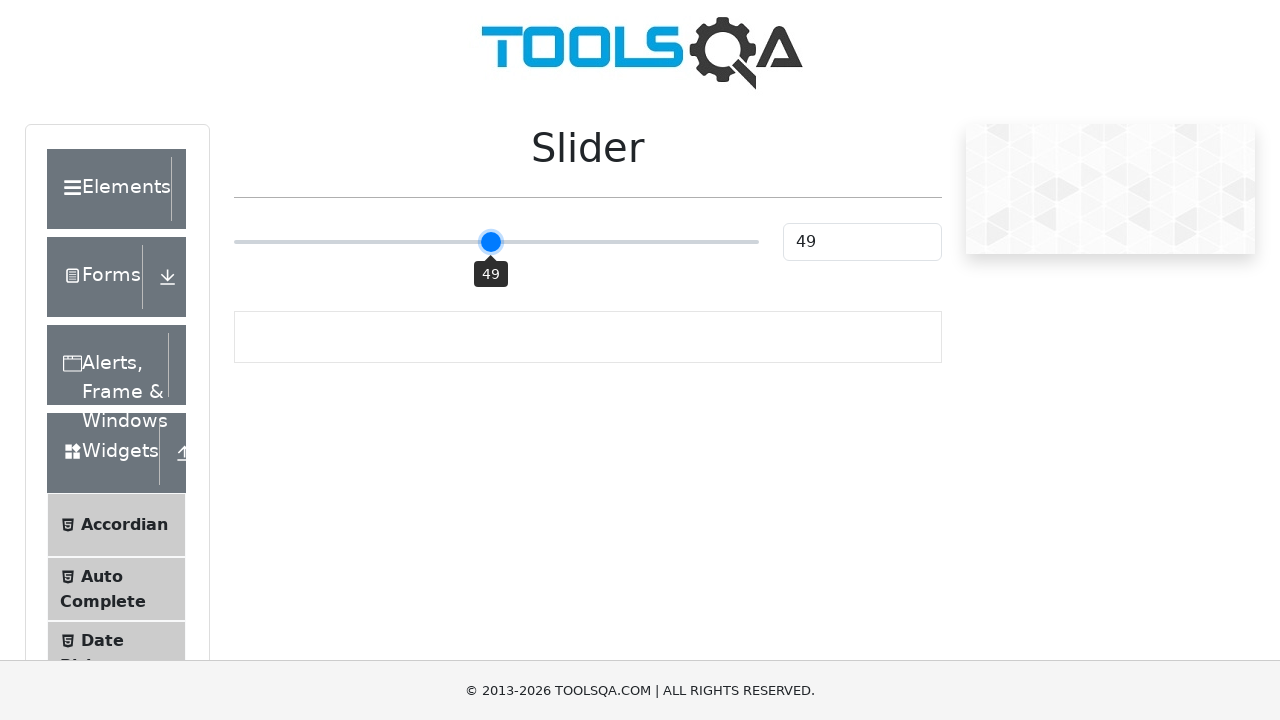

Moved slider handle 25% to the left by dragging at (365, 242)
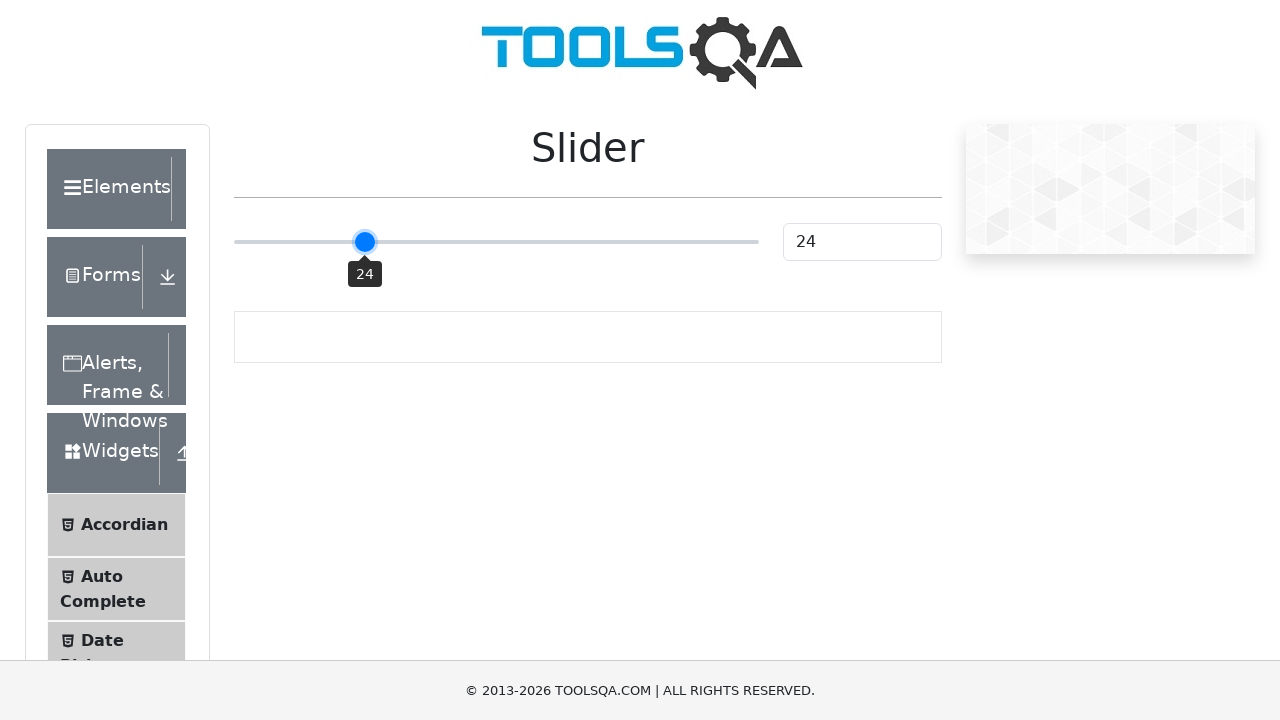

Released mouse button to complete second slider movement at (365, 242)
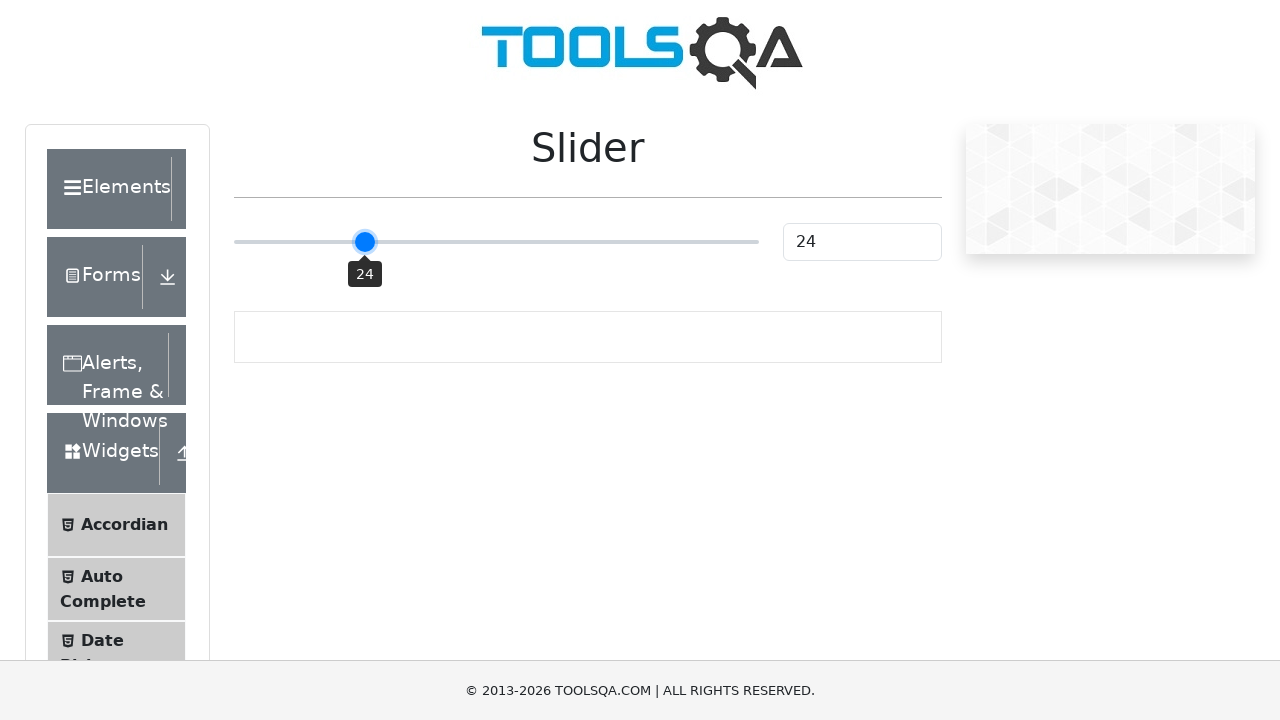

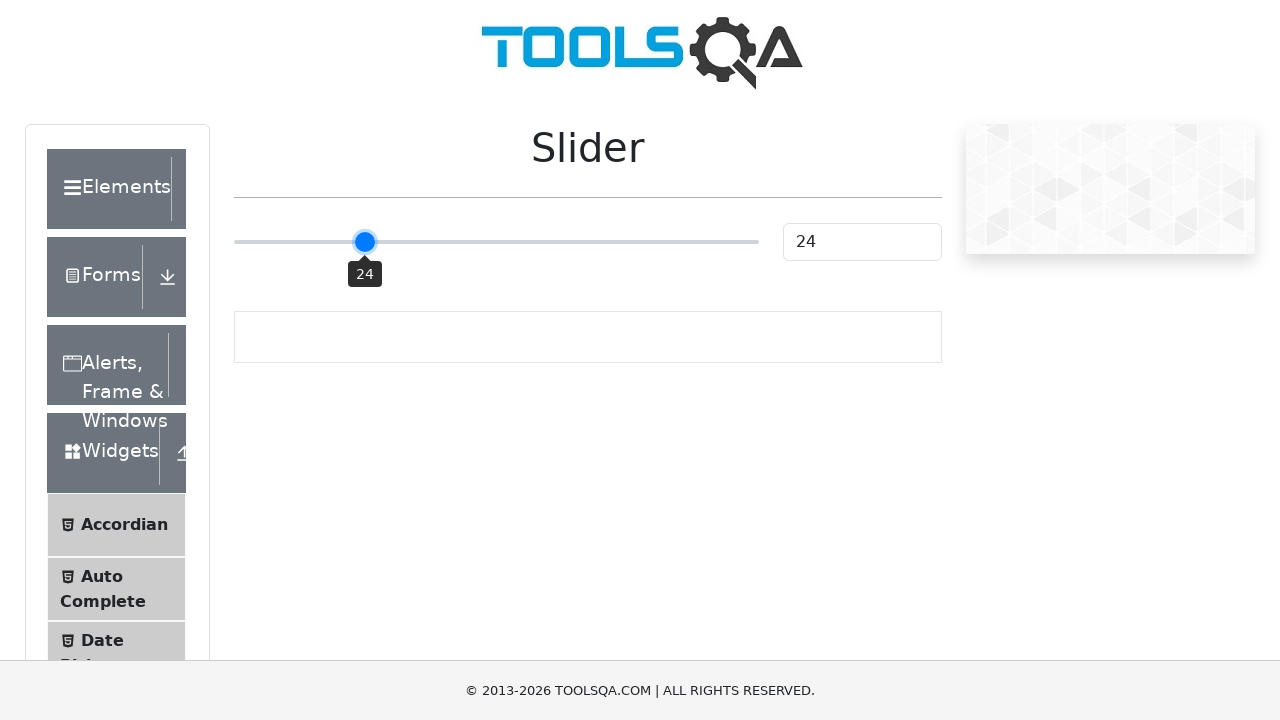